Navigates to DemoQA elements page, finds all header elements, verifies there are 6 headers, and checks they are all displayed

Starting URL: https://demoqa.com/elements

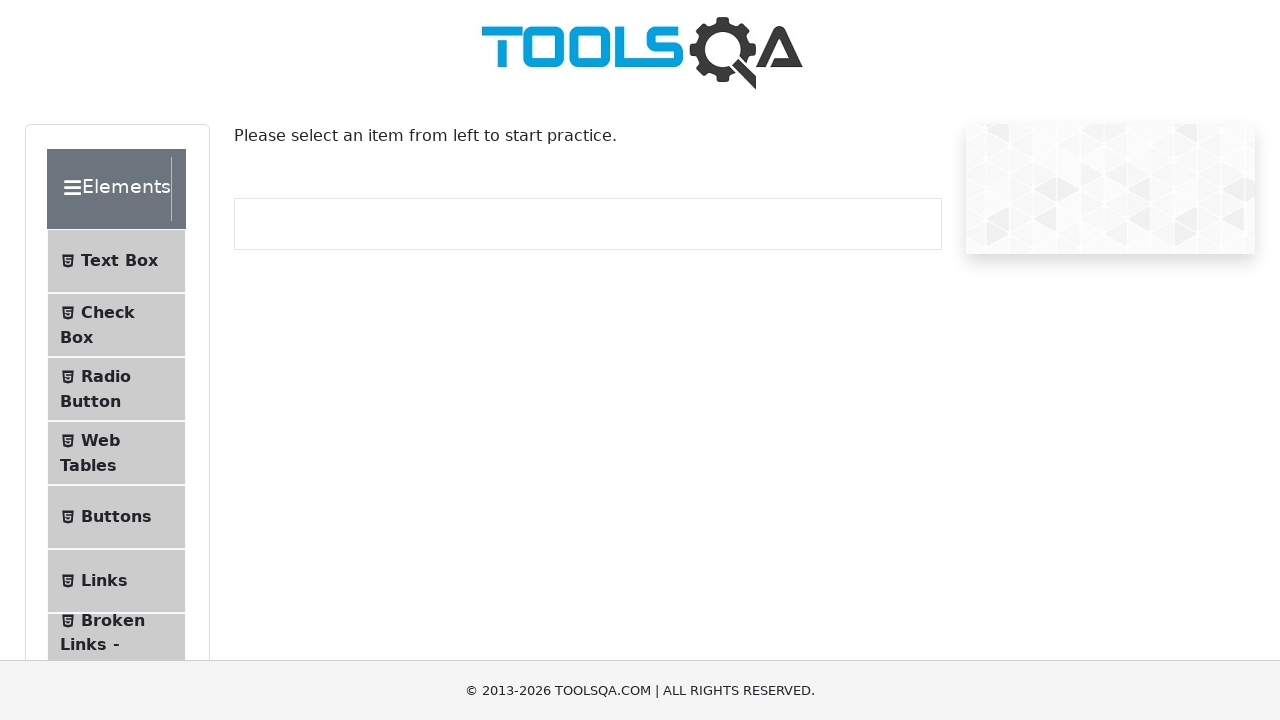

Navigated to DemoQA elements page
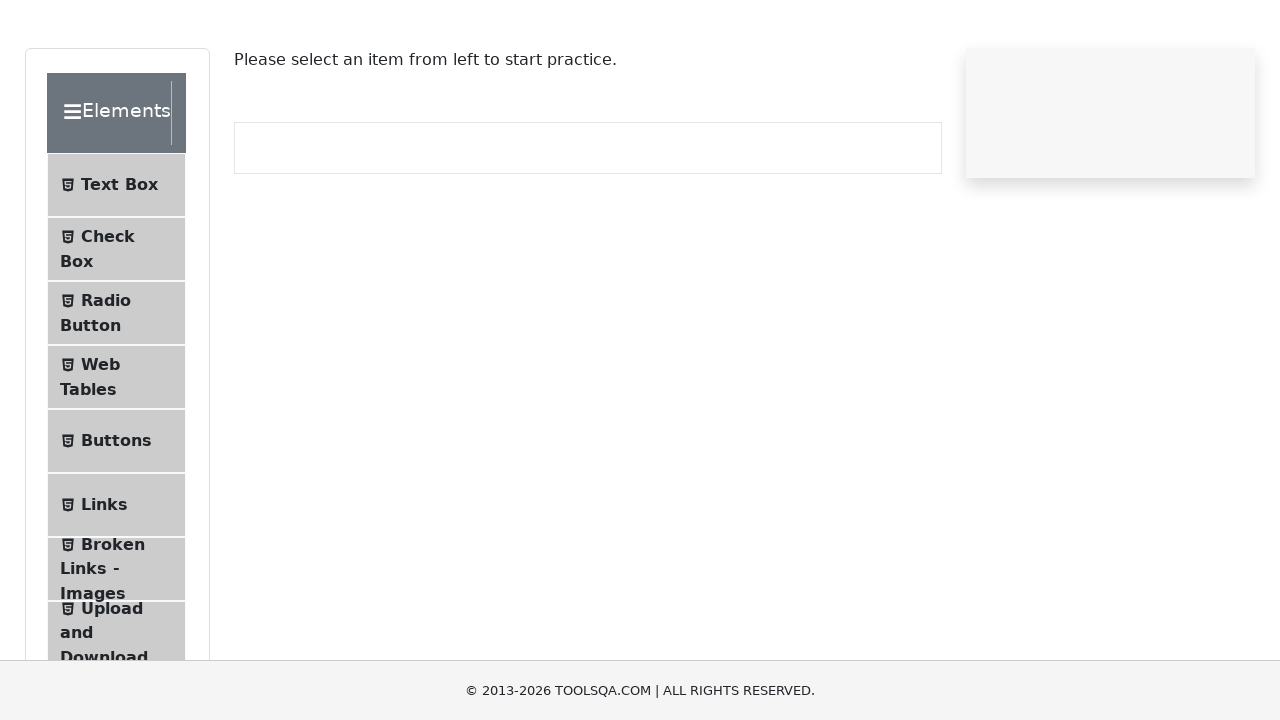

Found all header elements with class 'header-text'
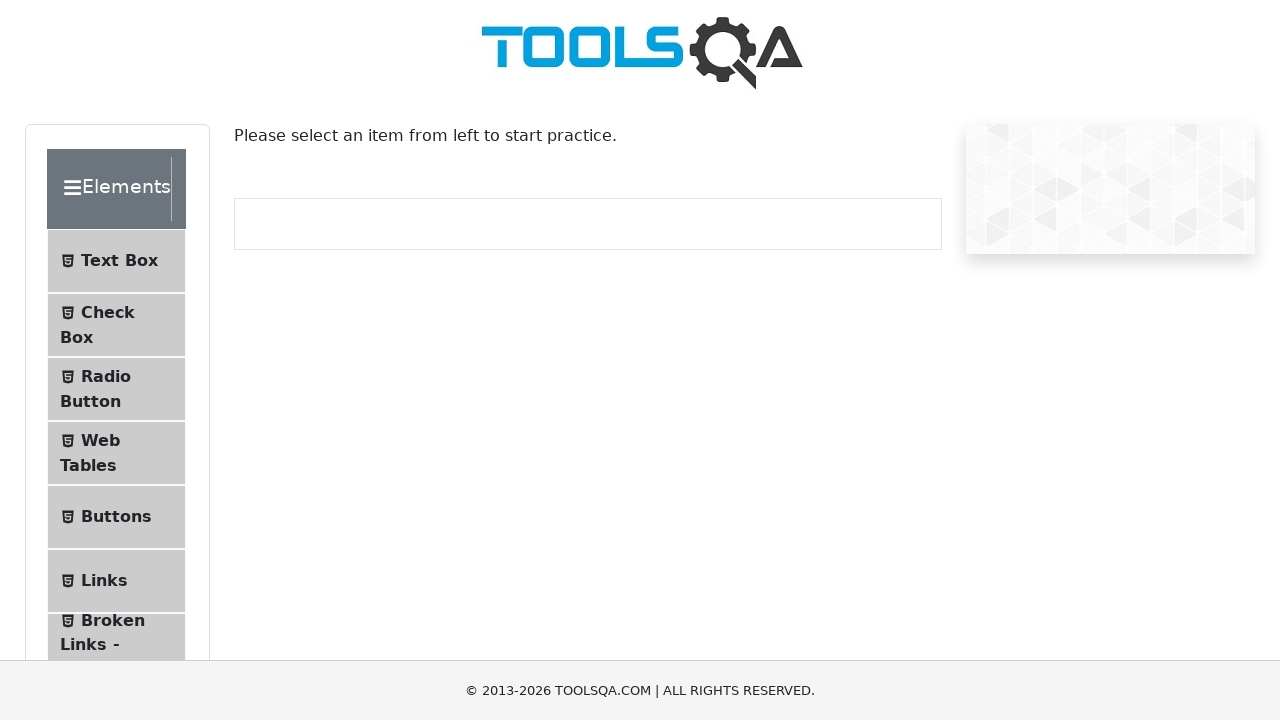

Verified there are exactly 6 headers
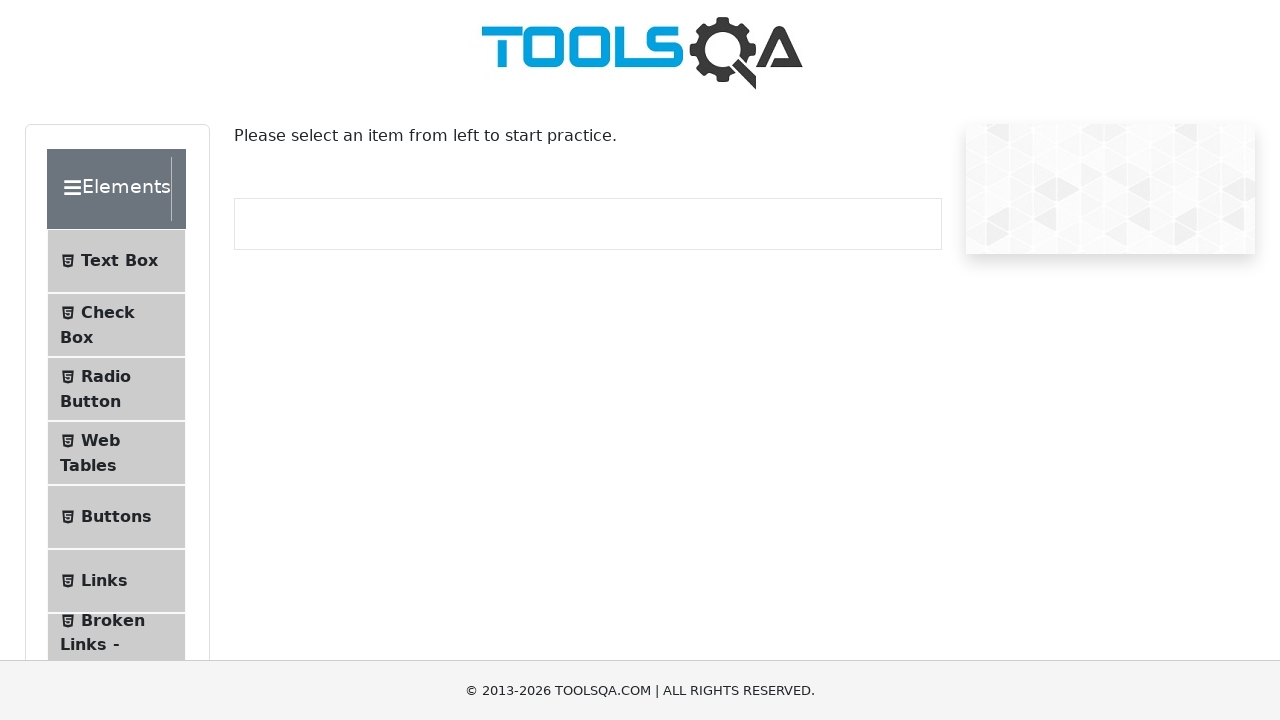

Retrieved header text: 'Elements'
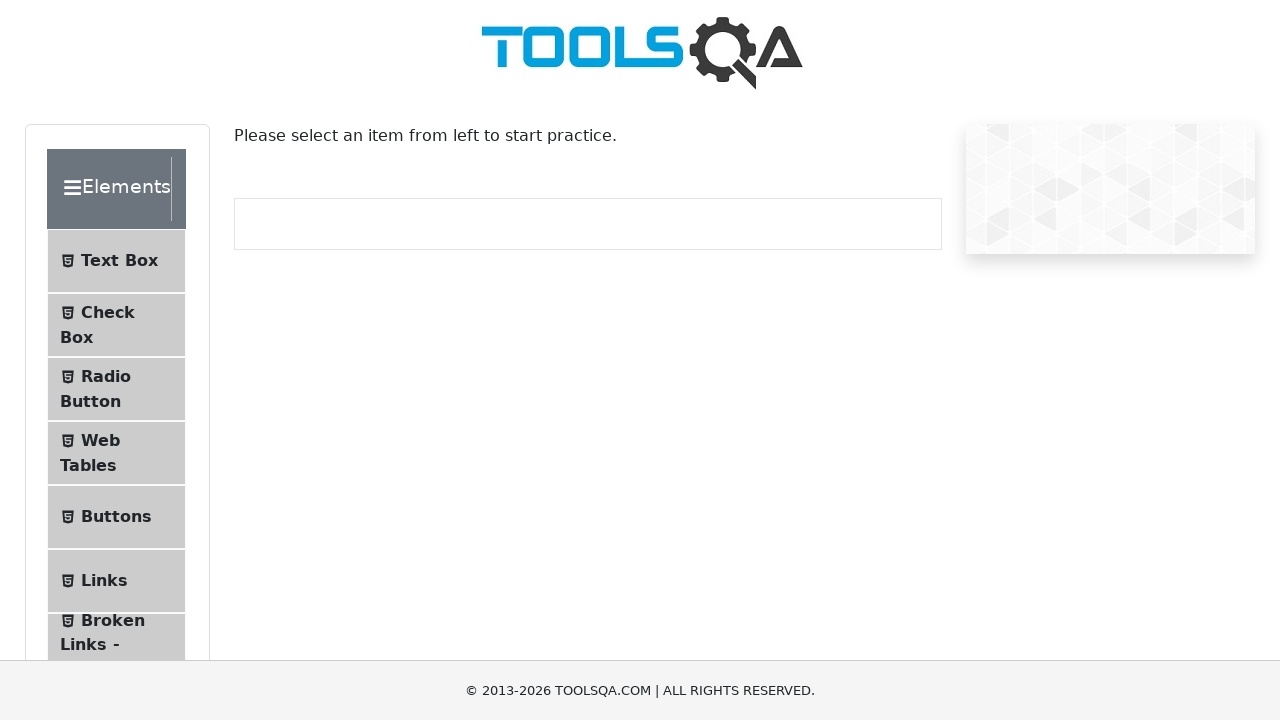

Verified header 'Elements' is visible
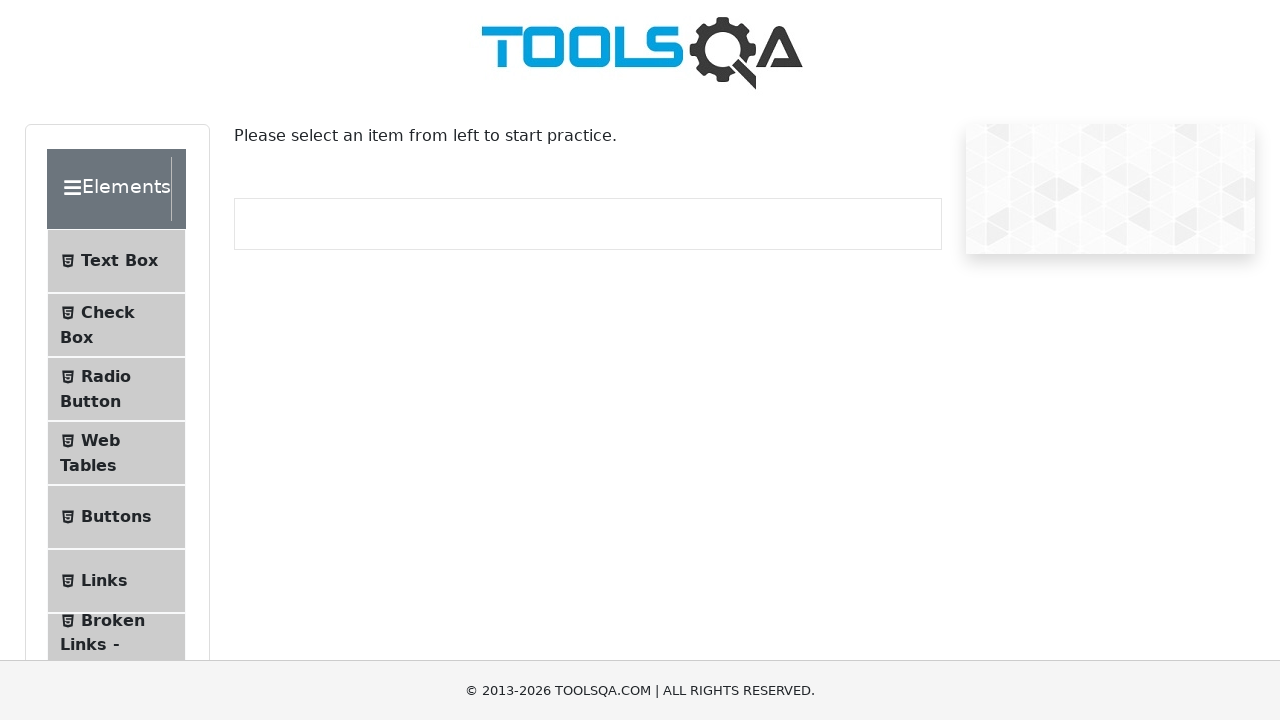

Retrieved header text: 'Forms'
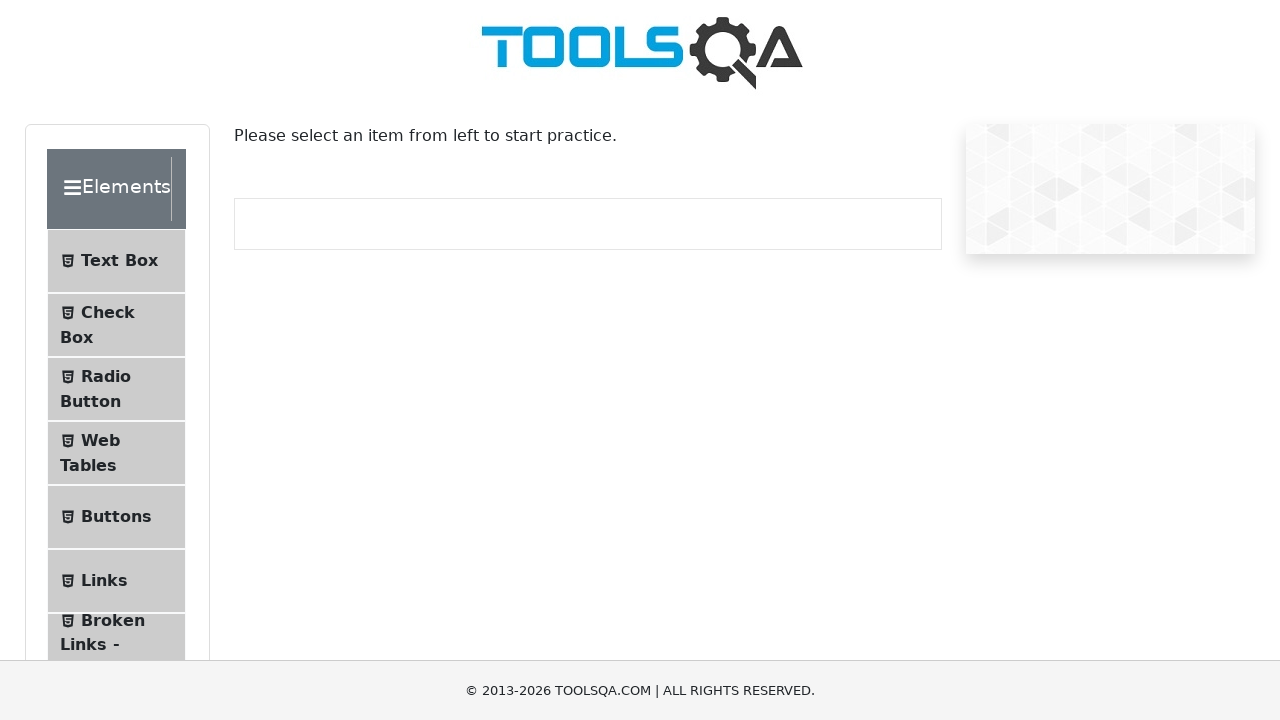

Verified header 'Forms' is visible
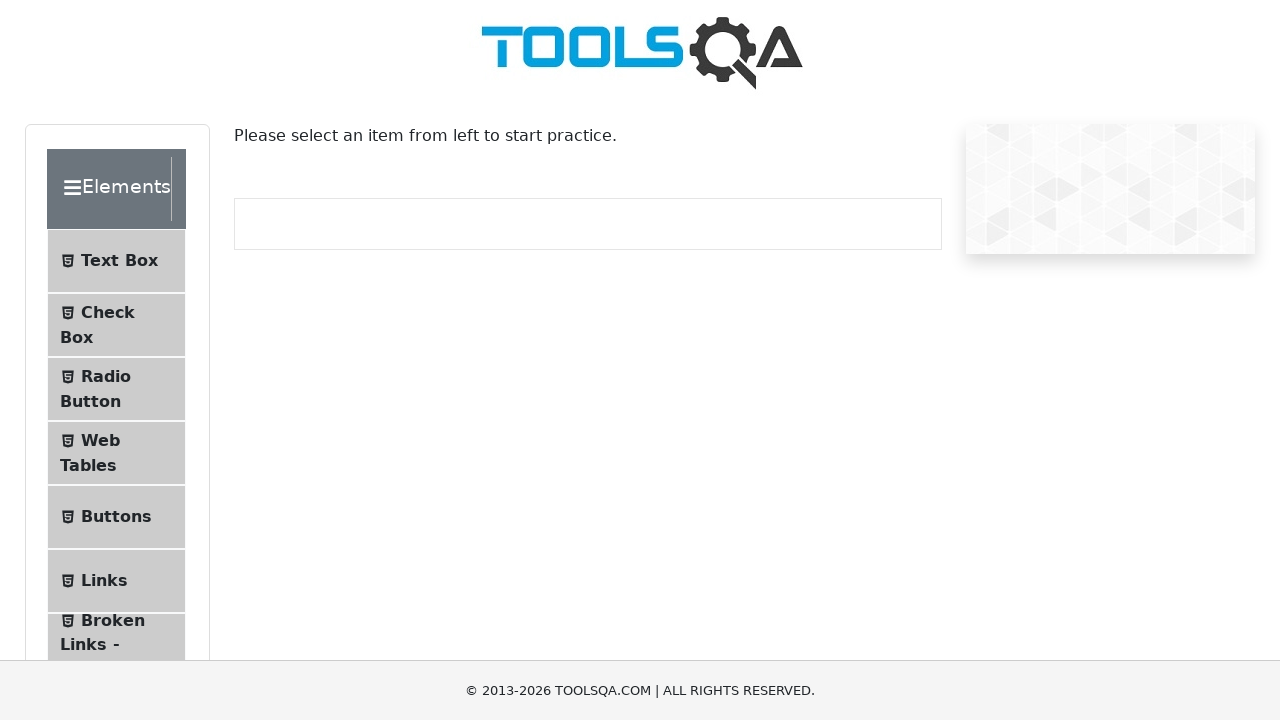

Retrieved header text: 'Alerts, Frame & Windows'
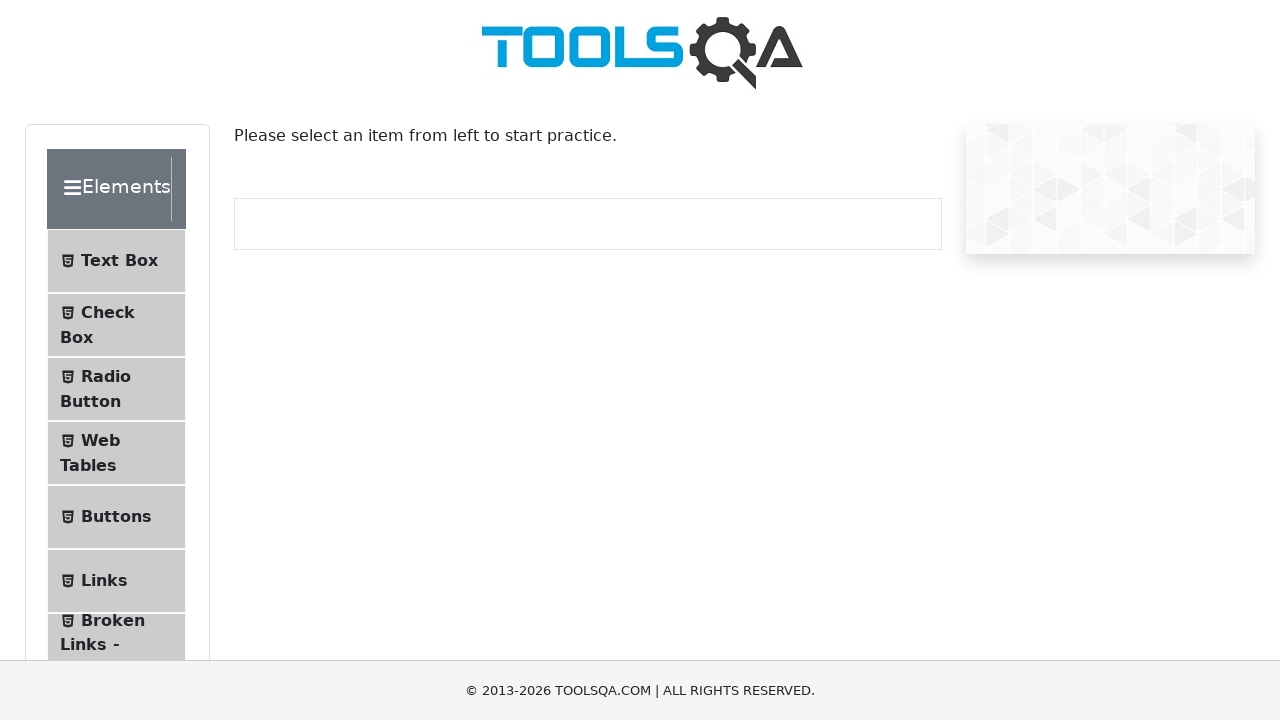

Verified header 'Alerts, Frame & Windows' is visible
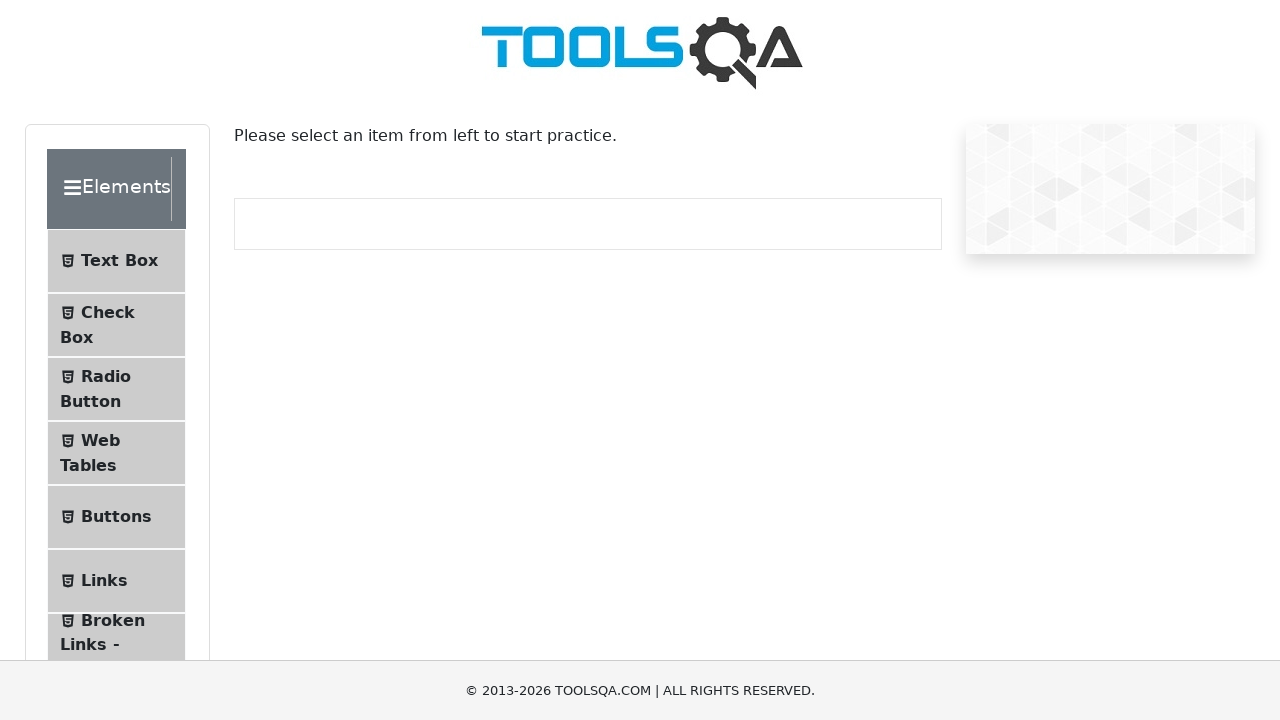

Retrieved header text: 'Widgets'
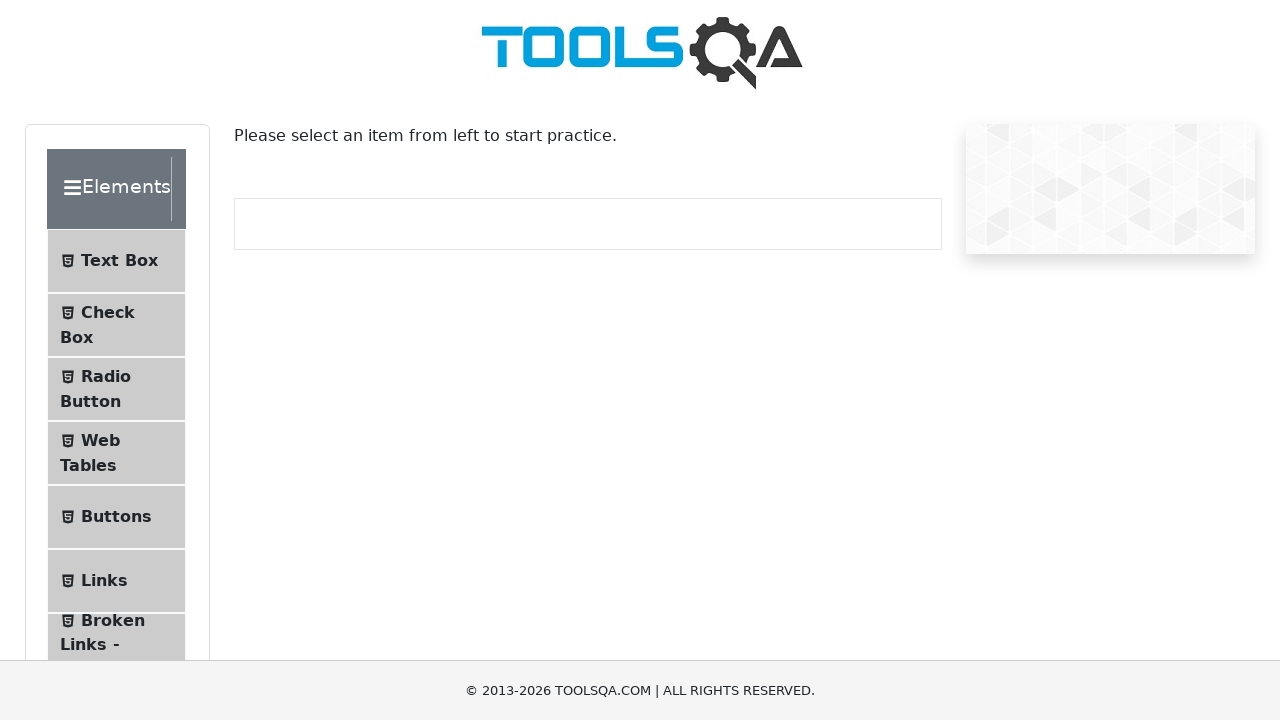

Verified header 'Widgets' is visible
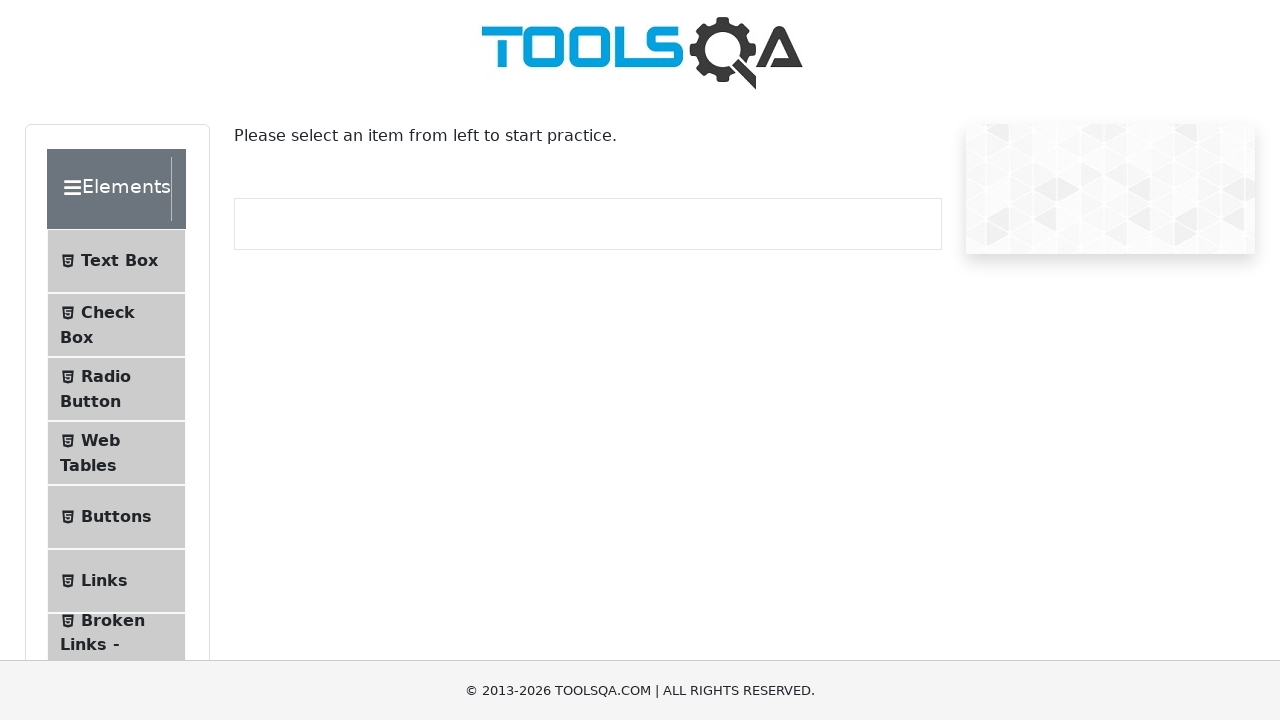

Retrieved header text: 'Interactions'
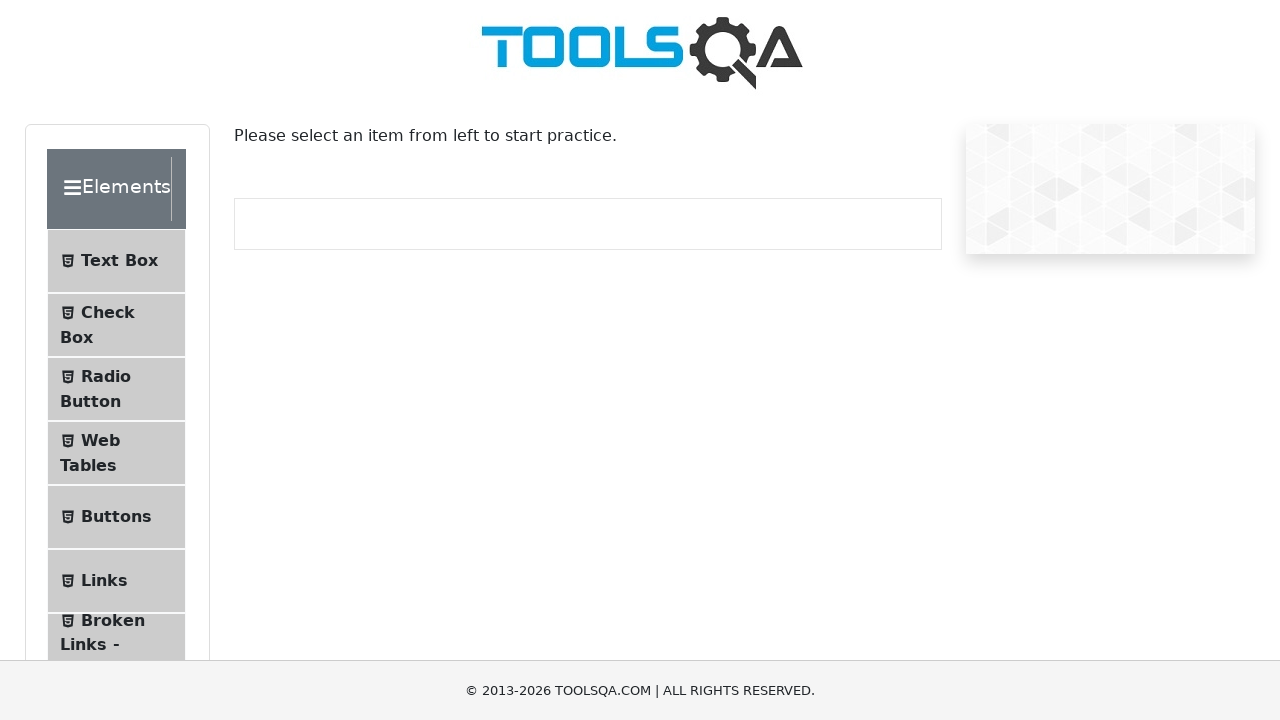

Verified header 'Interactions' is visible
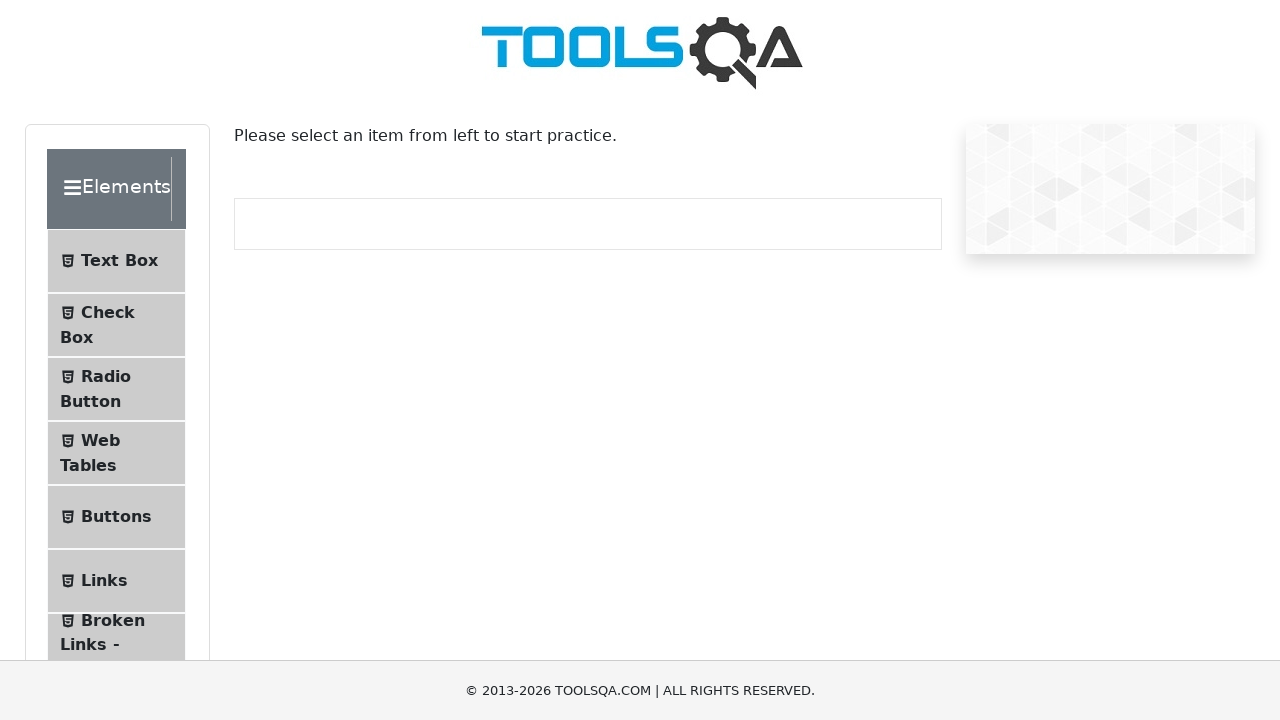

Retrieved header text: 'Book Store Application'
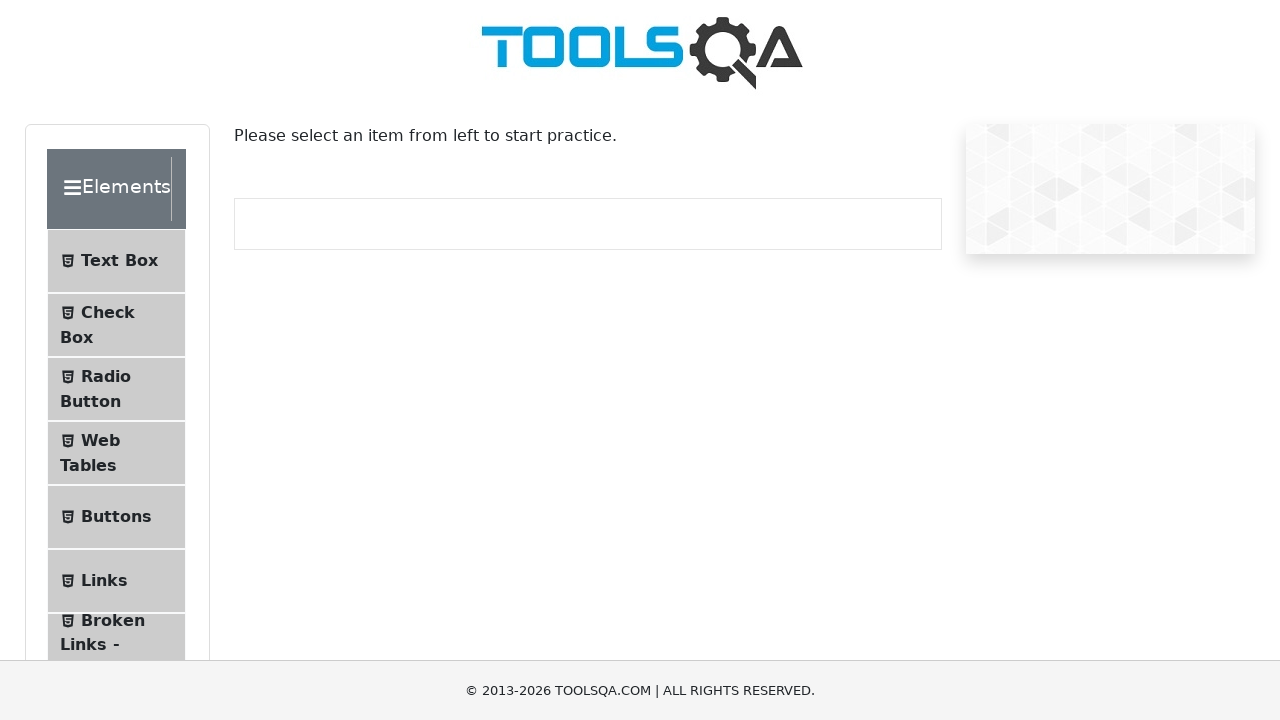

Verified header 'Book Store Application' is visible
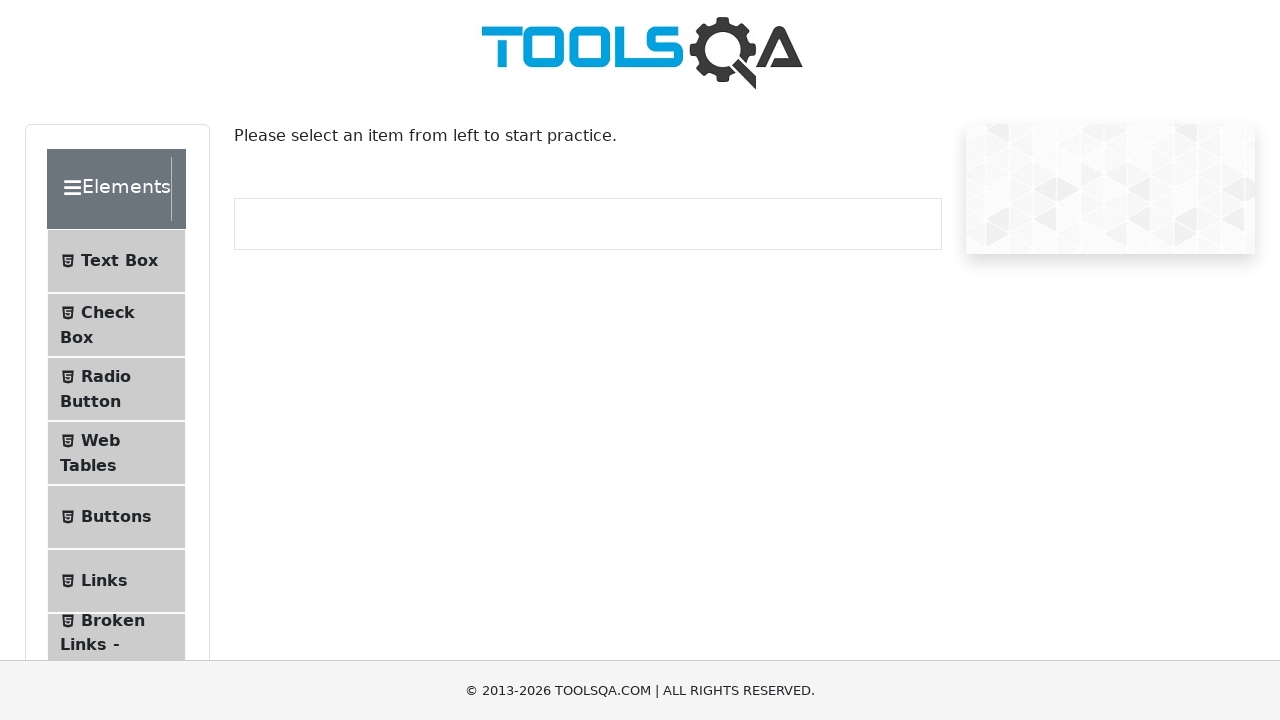

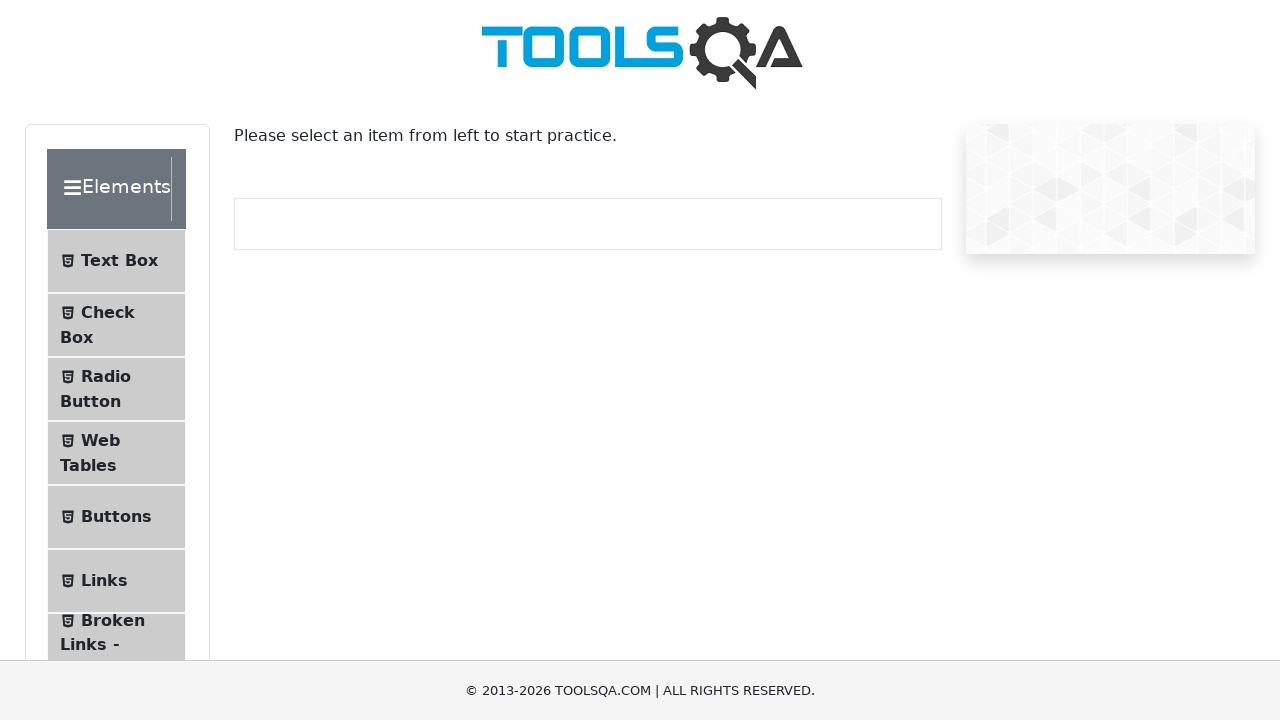